Navigates to the Indian Space Research Organisation (ISRO) website and verifies that the page title matches the expected value "Indian Space Research Organisation".

Starting URL: https://www.isro.gov.in/

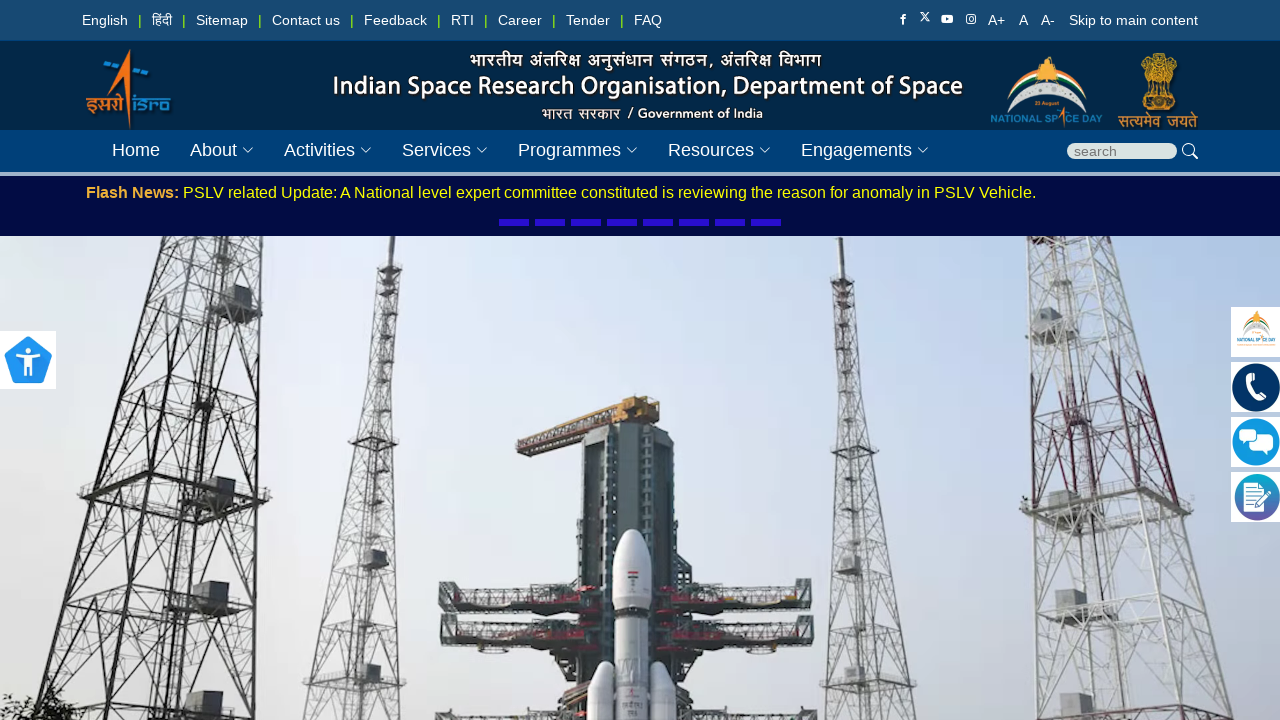

Retrieved page title
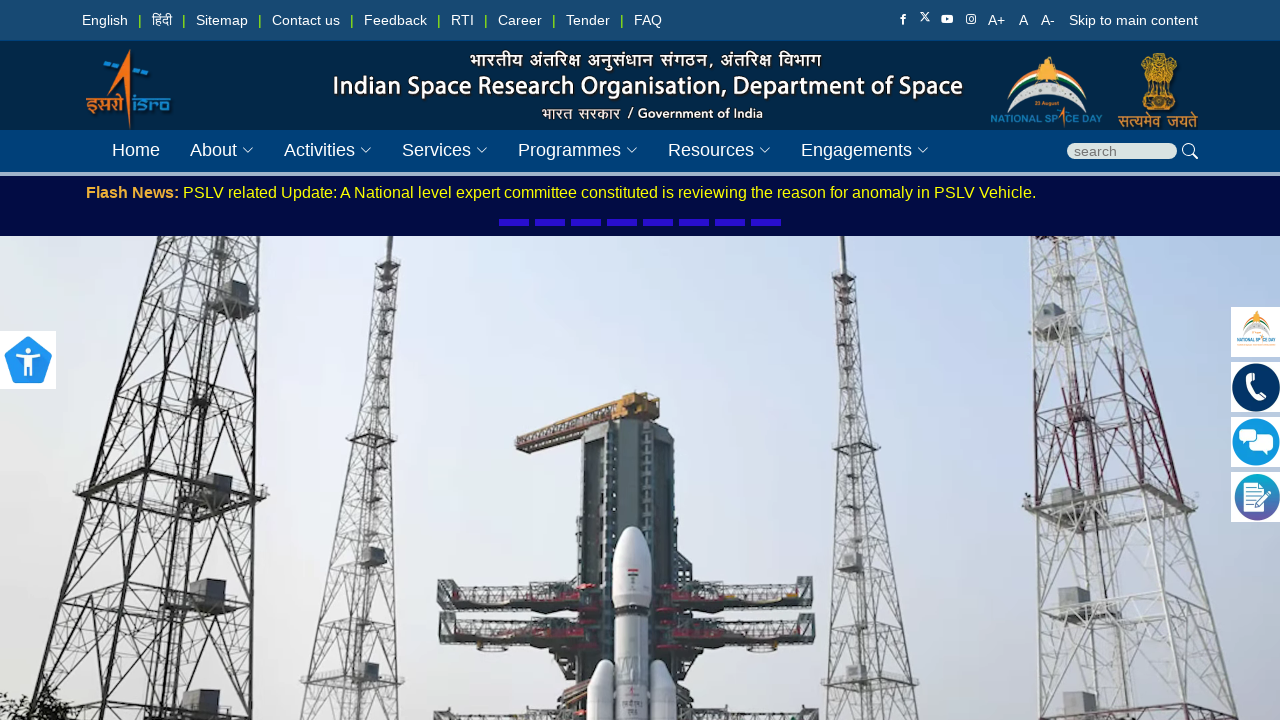

Printed page title to console
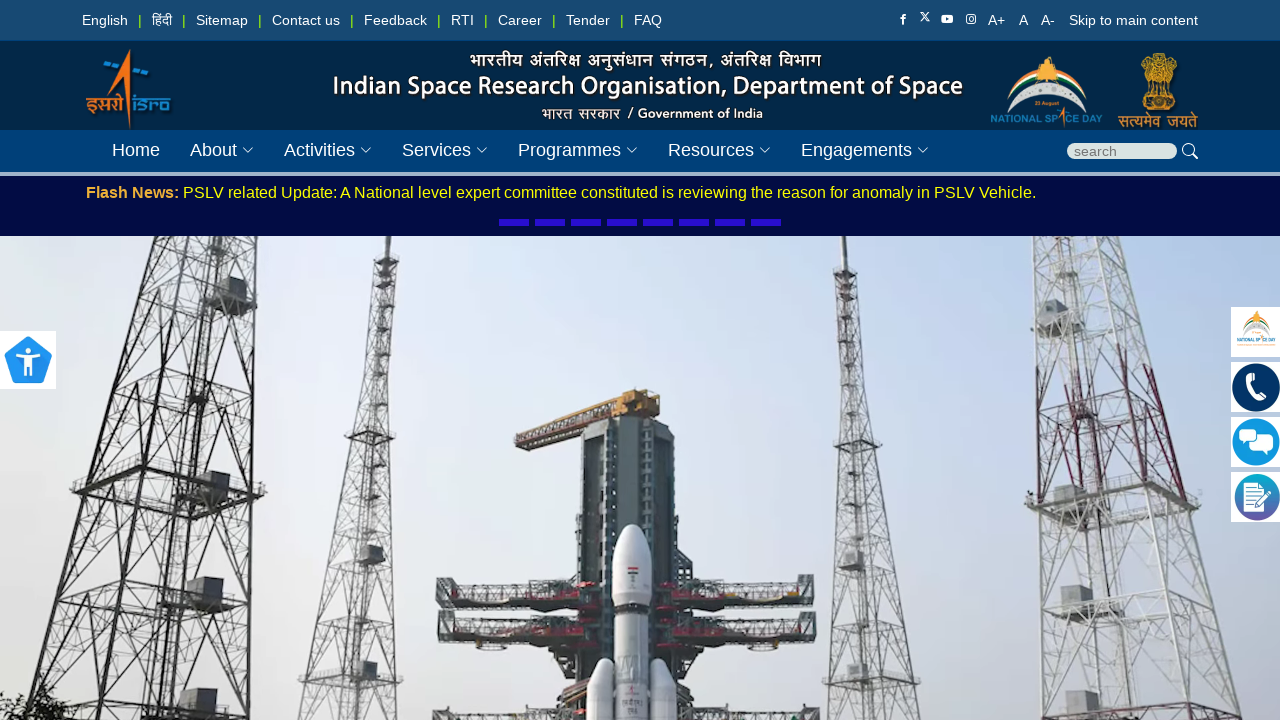

Verified page title matches expected value 'Indian Space Research Organisation'
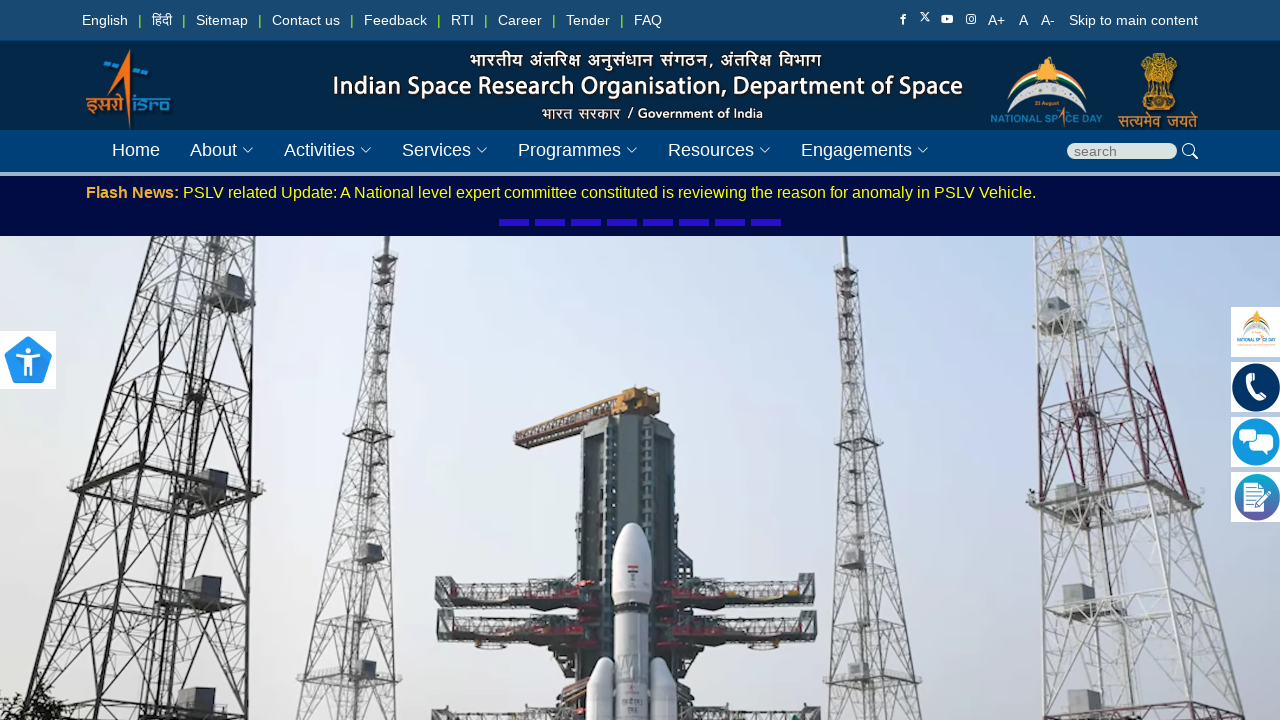

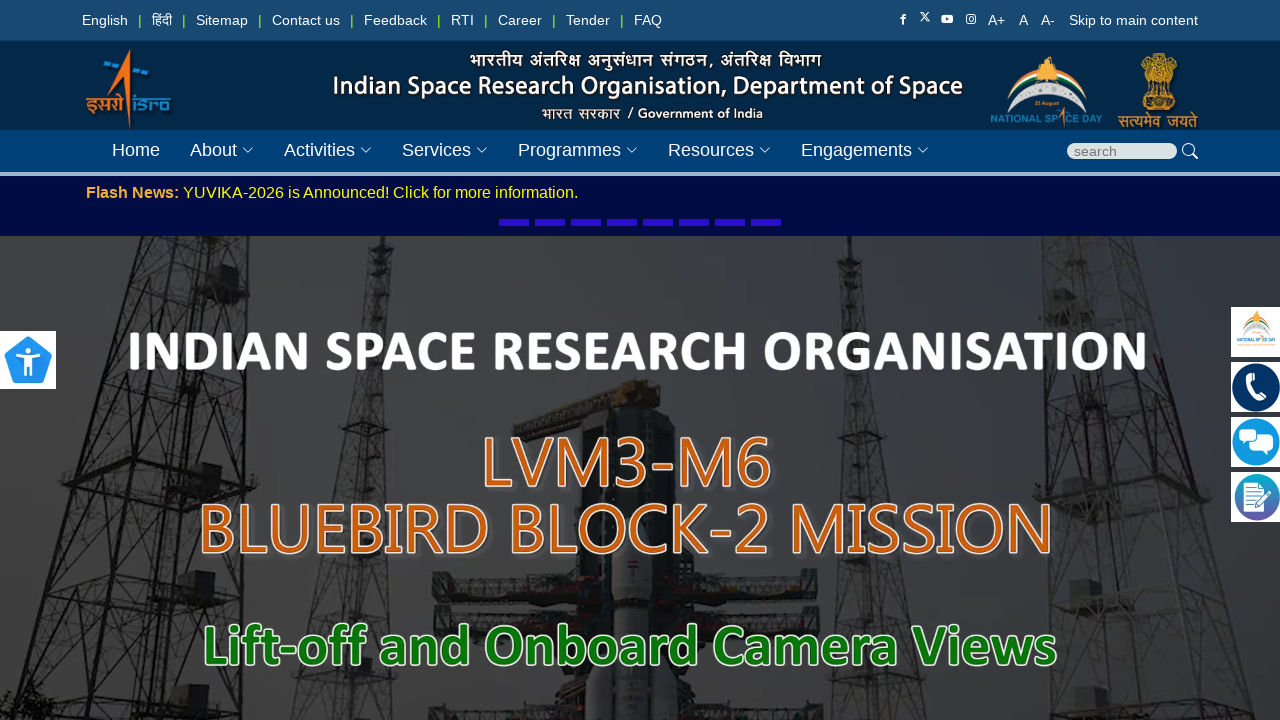